Tests editing a todo item by double-clicking, entering new text, and pressing Enter

Starting URL: https://demo.playwright.dev/todomvc

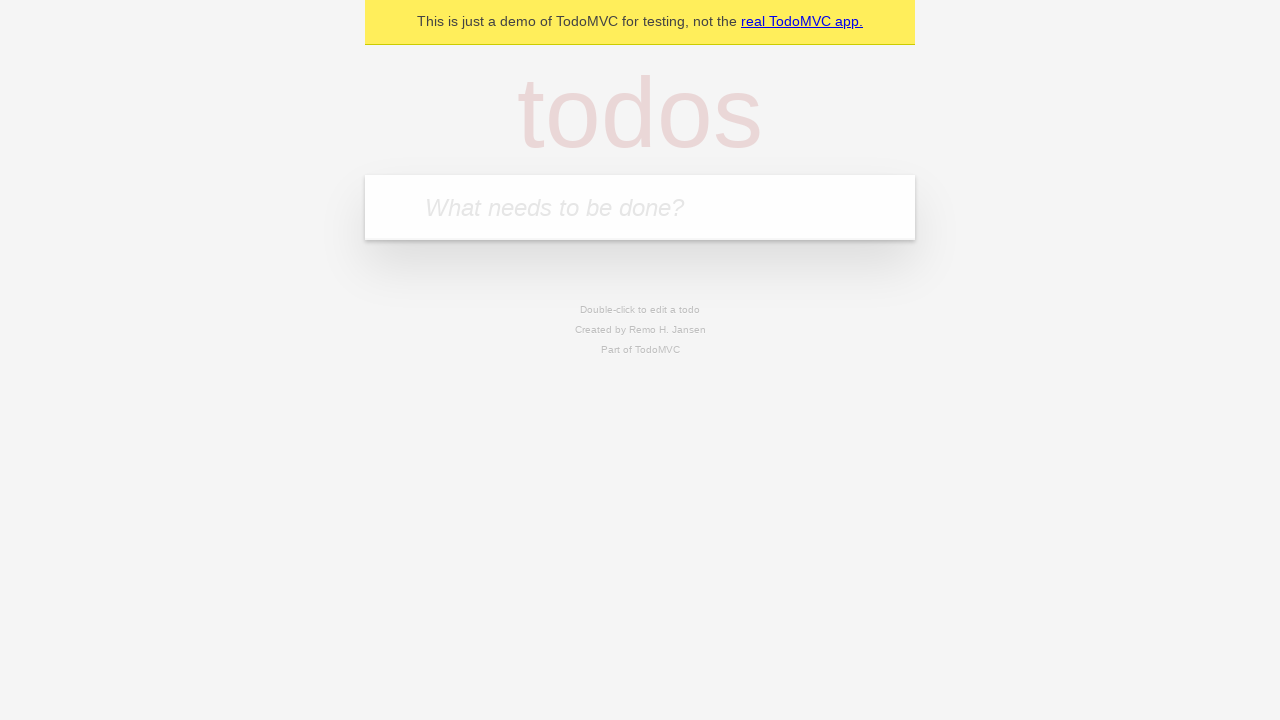

Filled new todo input with 'buy some cheese' on internal:attr=[placeholder="What needs to be done?"i]
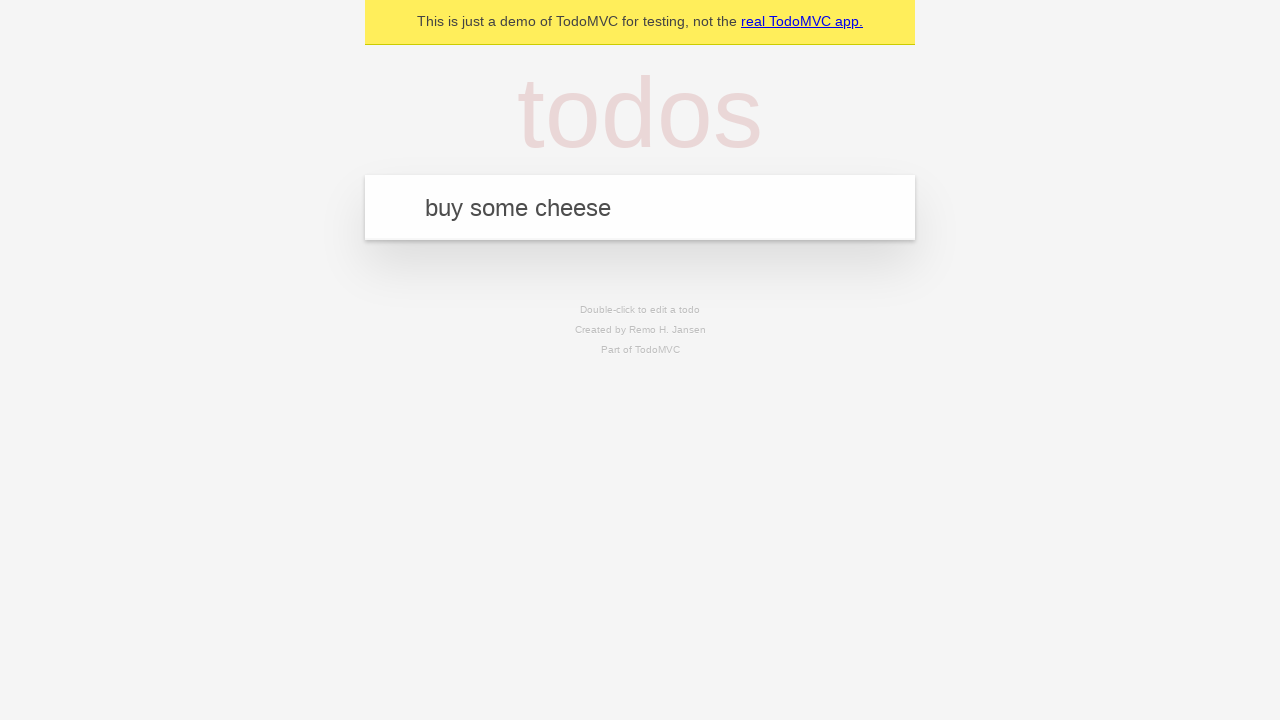

Pressed Enter to create todo 'buy some cheese' on internal:attr=[placeholder="What needs to be done?"i]
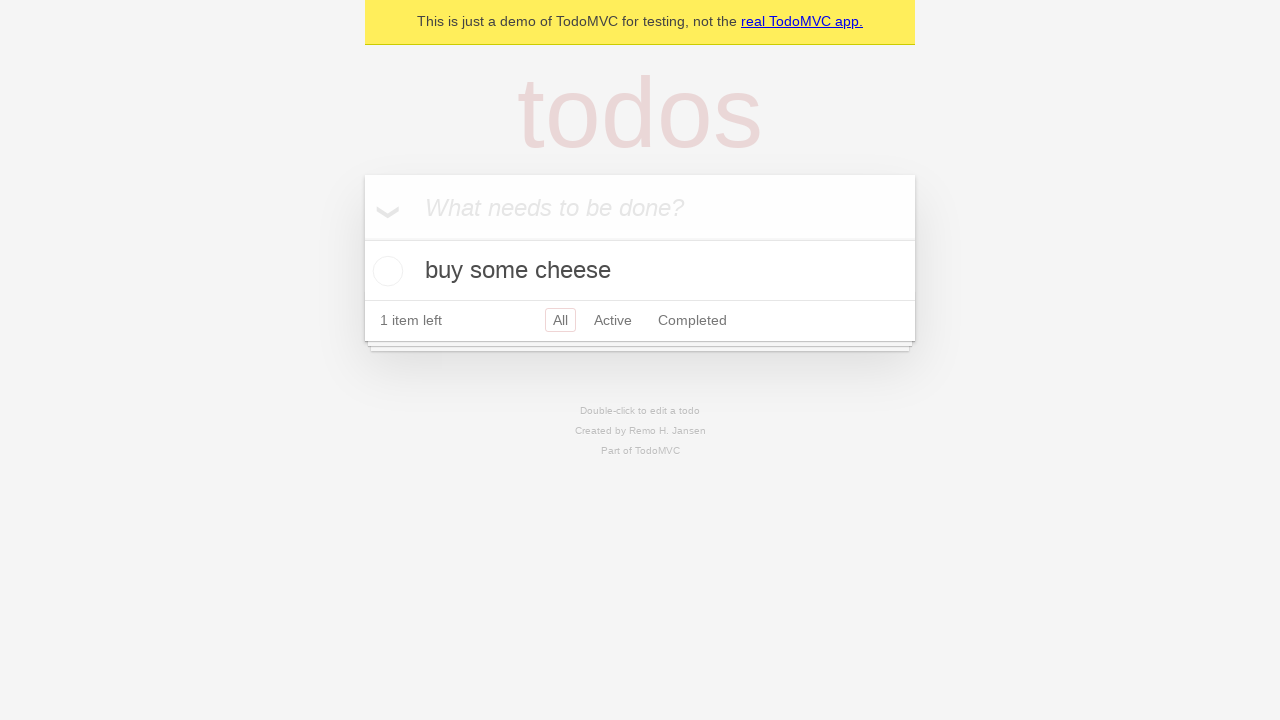

Filled new todo input with 'feed the cat' on internal:attr=[placeholder="What needs to be done?"i]
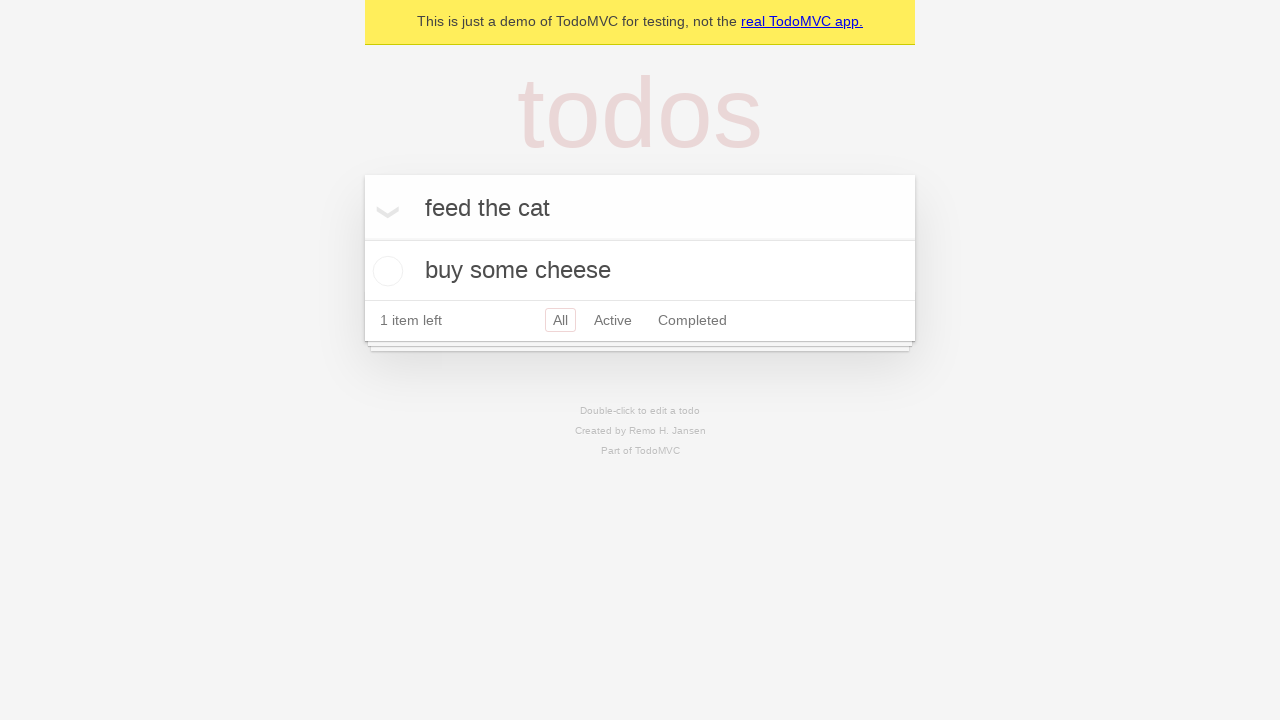

Pressed Enter to create todo 'feed the cat' on internal:attr=[placeholder="What needs to be done?"i]
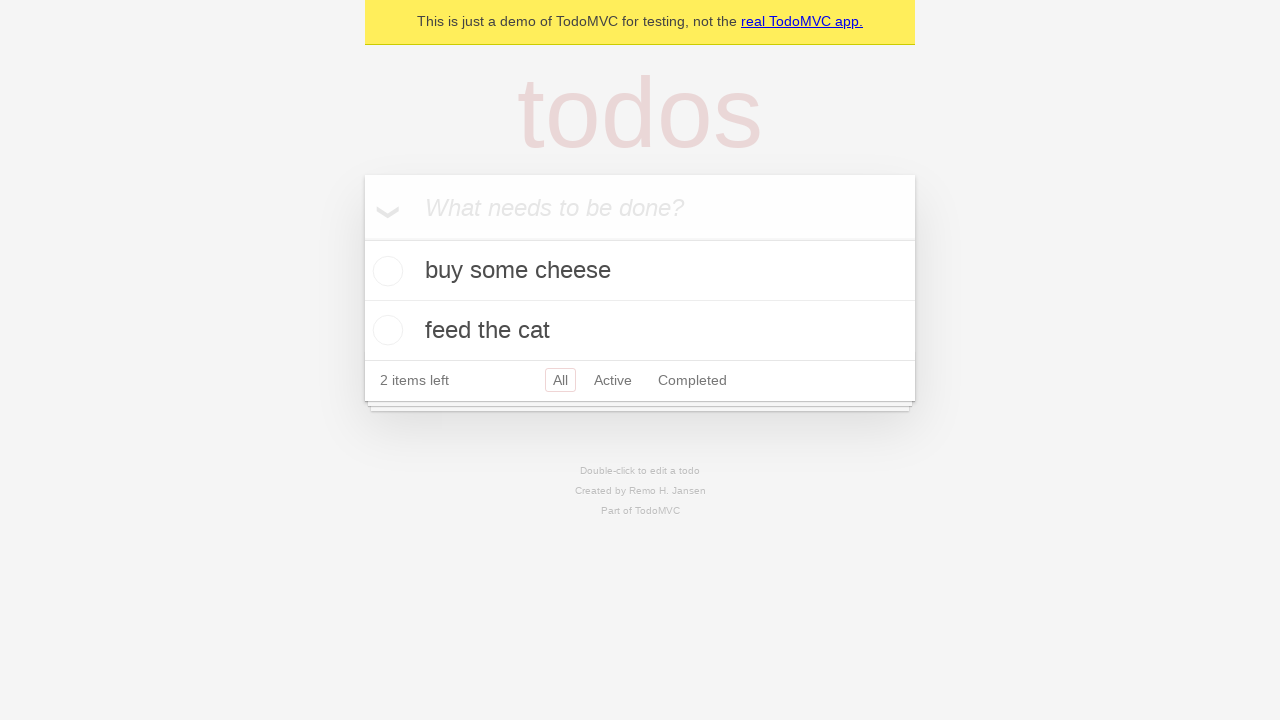

Filled new todo input with 'book a doctors appointment' on internal:attr=[placeholder="What needs to be done?"i]
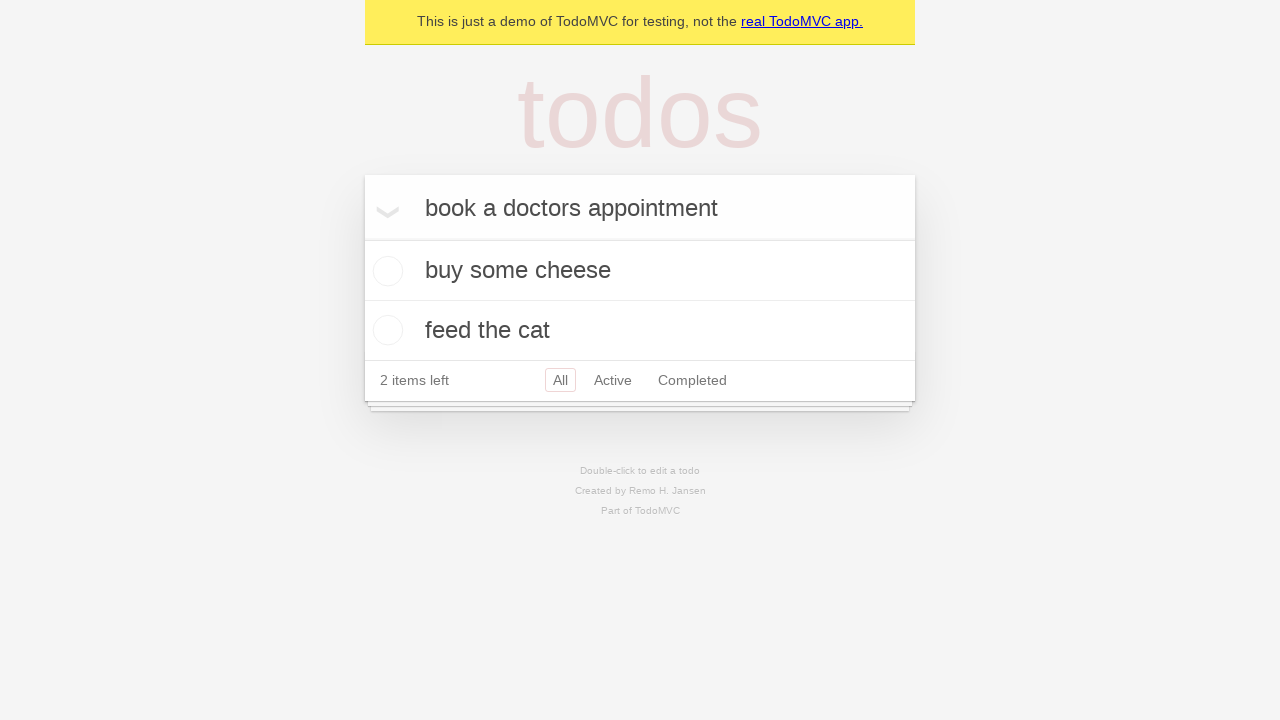

Pressed Enter to create todo 'book a doctors appointment' on internal:attr=[placeholder="What needs to be done?"i]
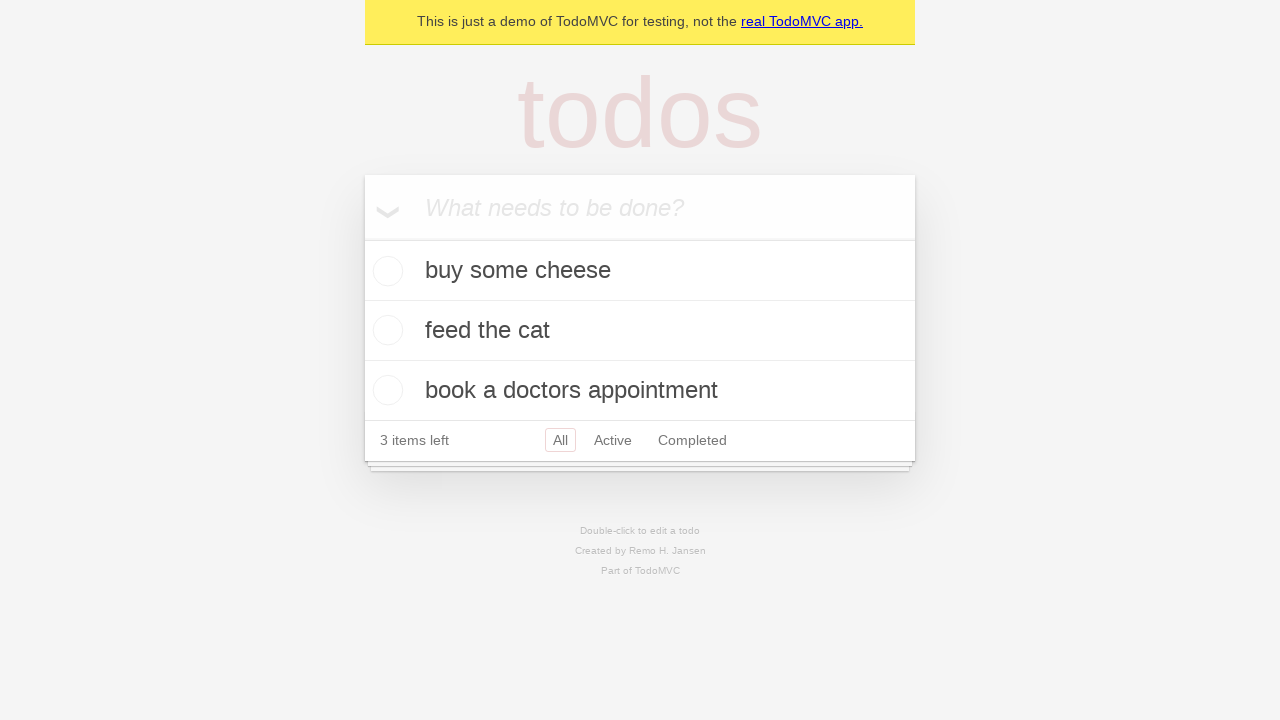

Waited for third todo item to load
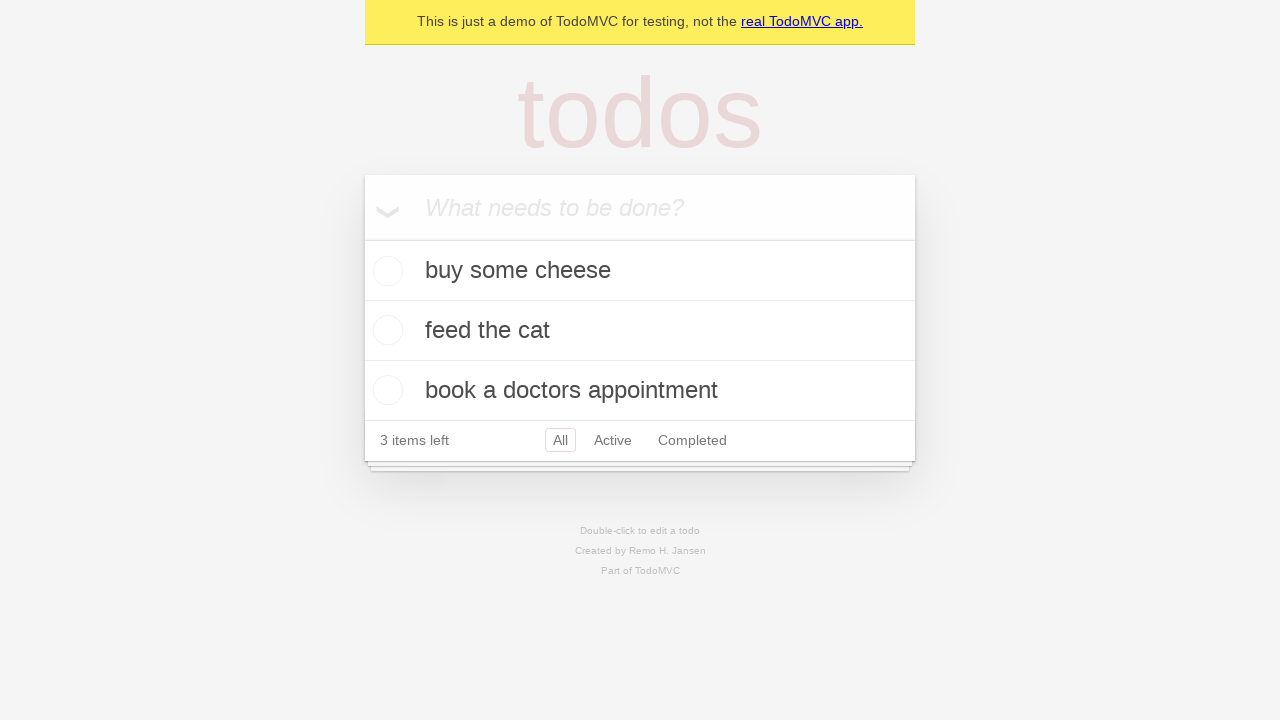

Double-clicked second todo item to enter edit mode at (640, 331) on [data-testid='todo-item'] >> nth=1
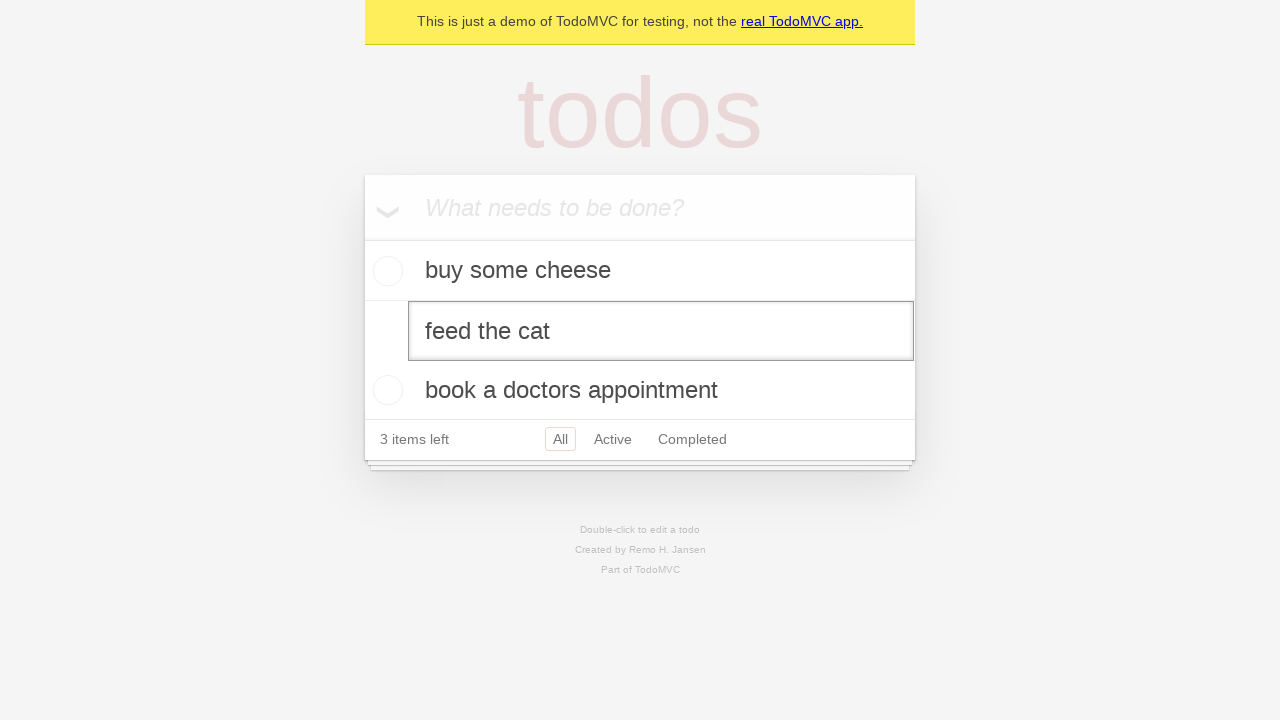

Filled edit box with new text 'buy some sausages' on [data-testid='todo-item'] >> nth=1 >> internal:role=textbox[name="Edit"i]
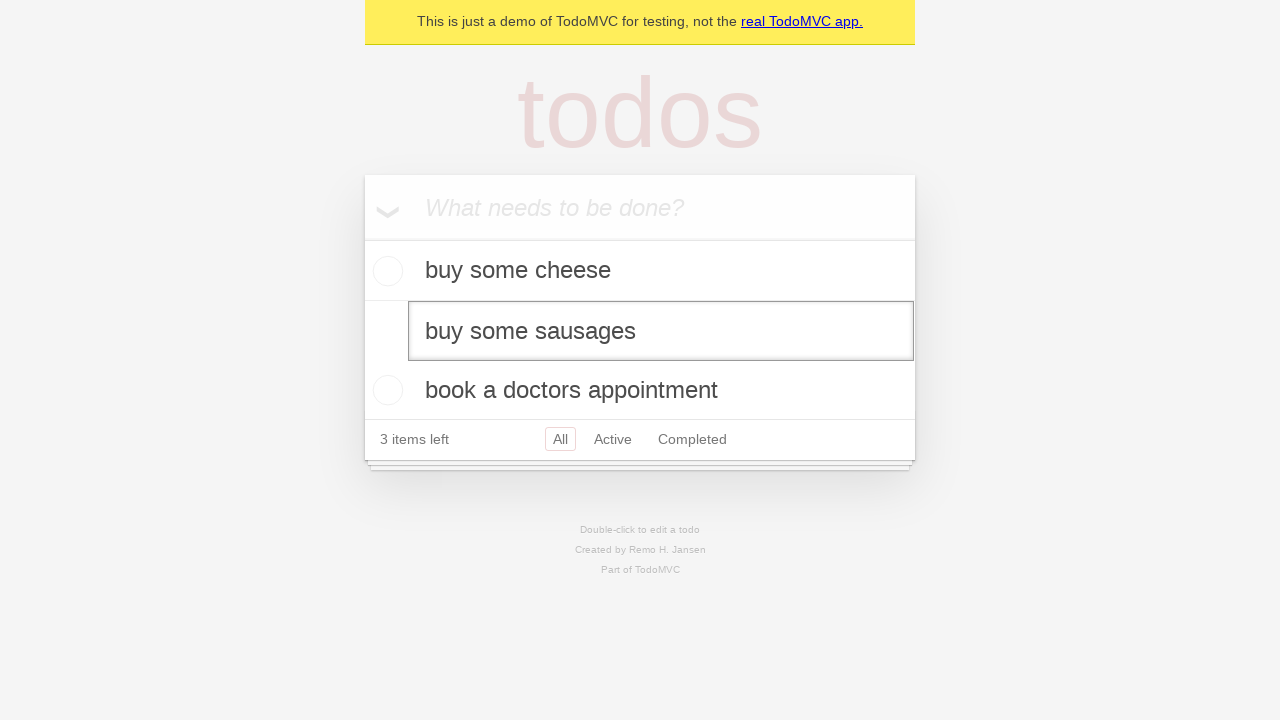

Pressed Enter to confirm todo edit on [data-testid='todo-item'] >> nth=1 >> internal:role=textbox[name="Edit"i]
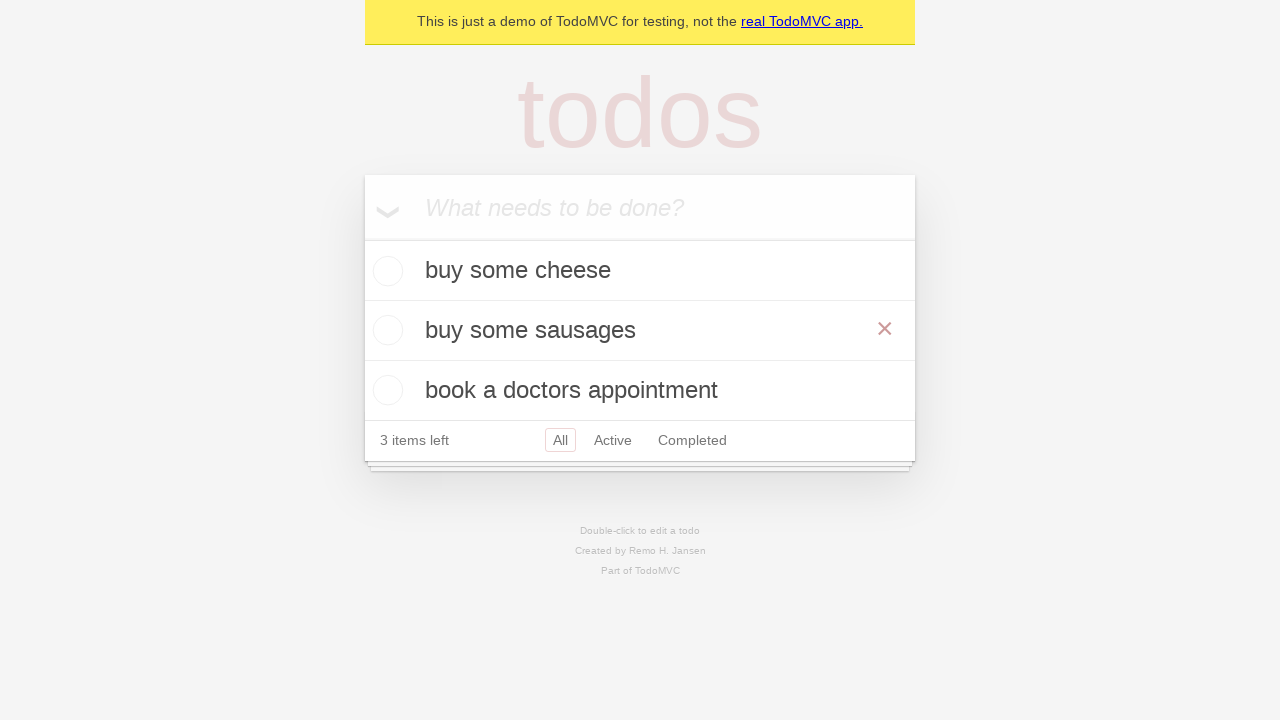

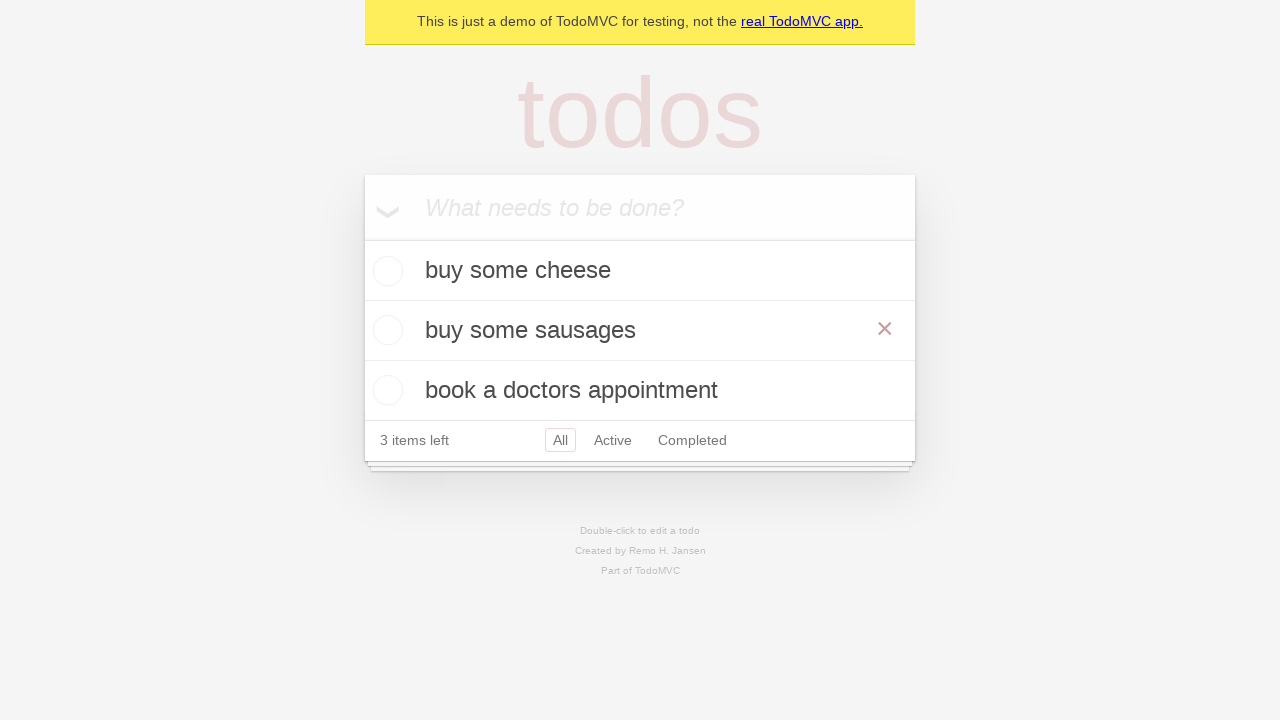